Clicks radio button 3 and verifies its state properties

Starting URL: https://formy-project.herokuapp.com/radiobutton

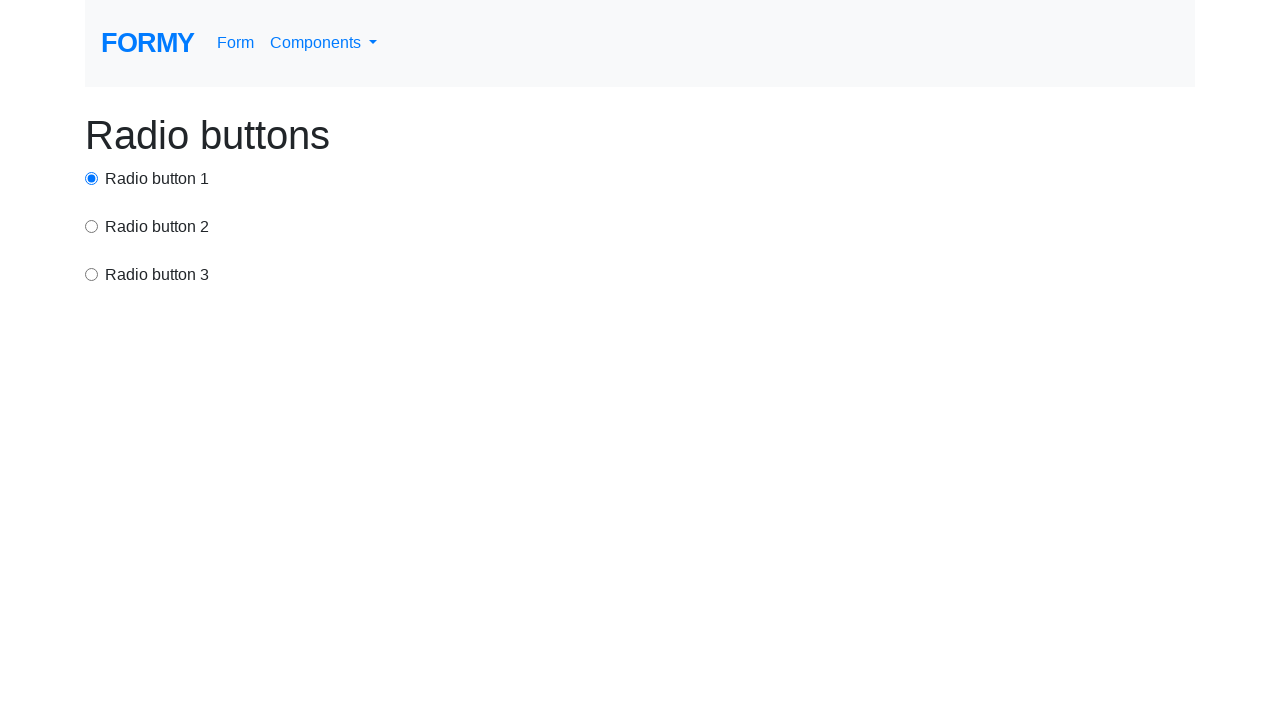

Clicked radio button 3 at (92, 178) on input[name='exampleRadios']
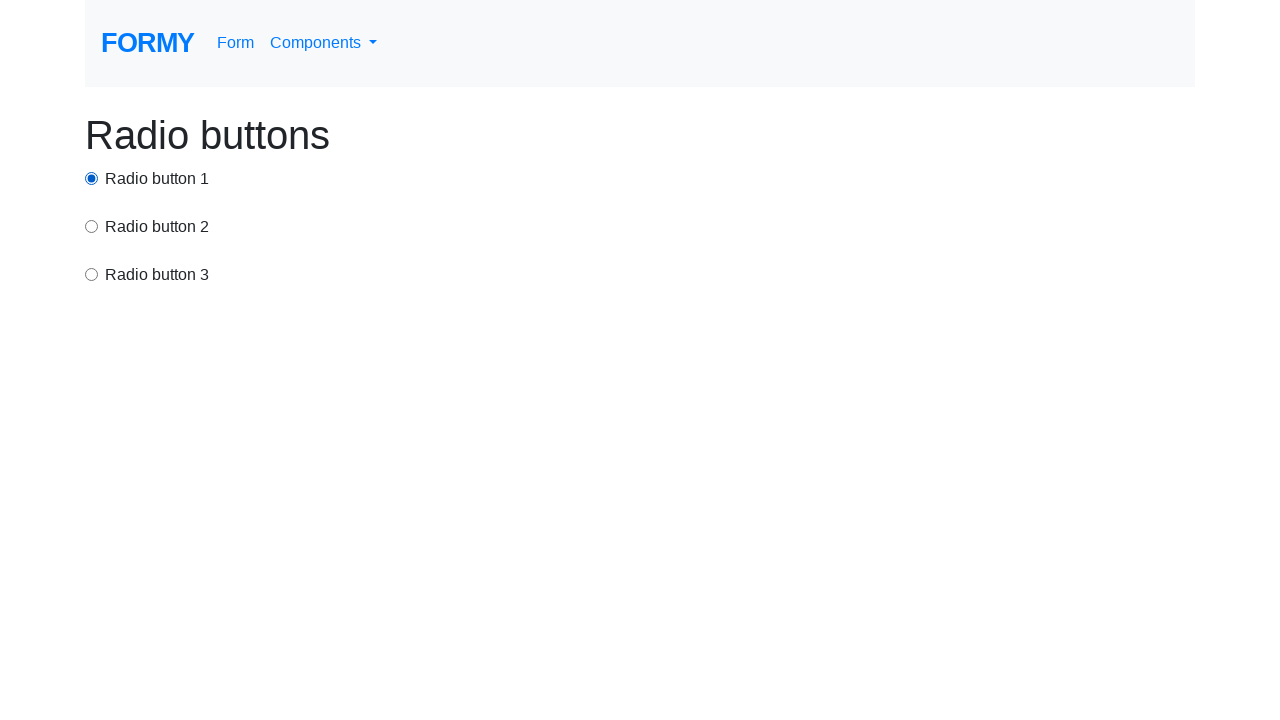

Located radio button 3 element
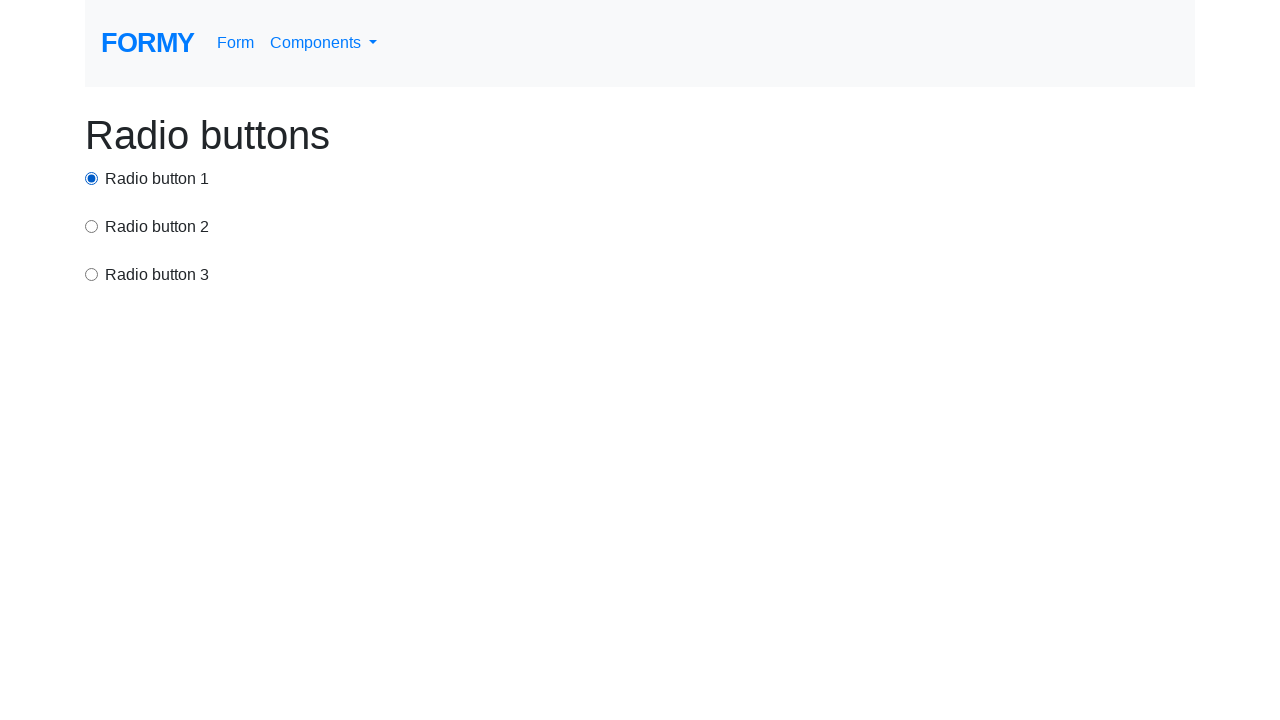

Verified radio button 3 is visible
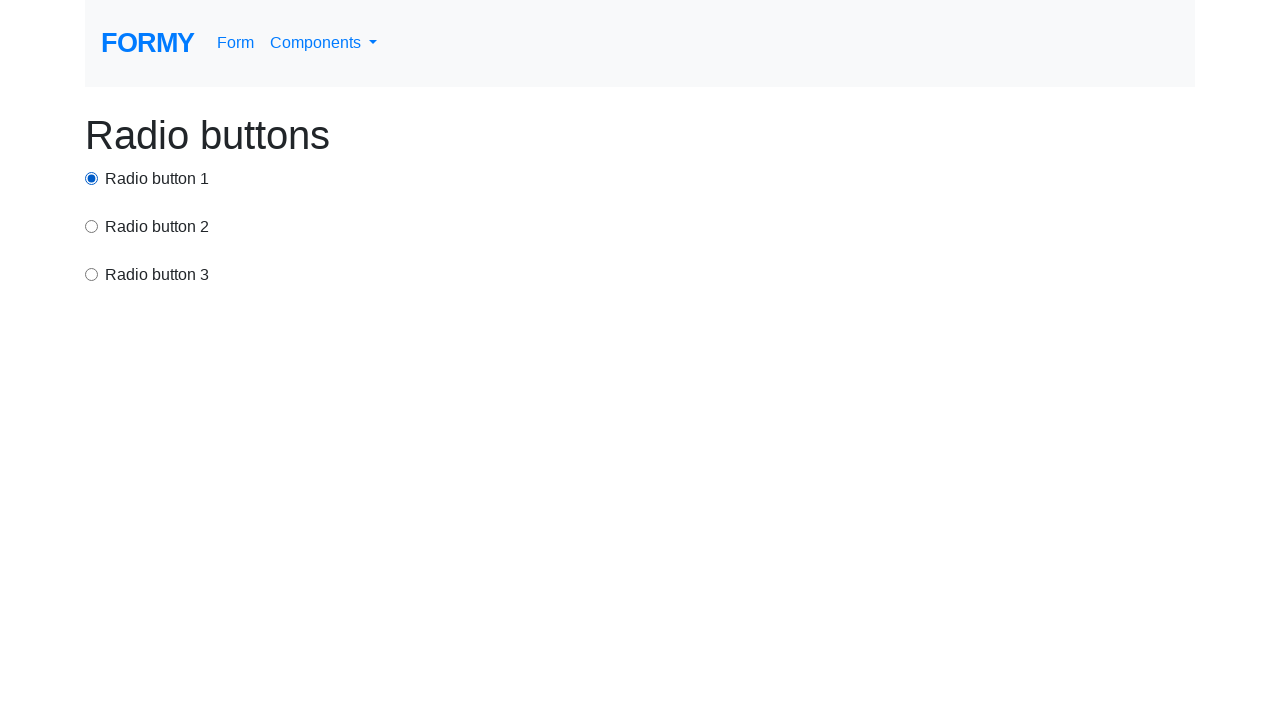

Verified radio button 3 is enabled
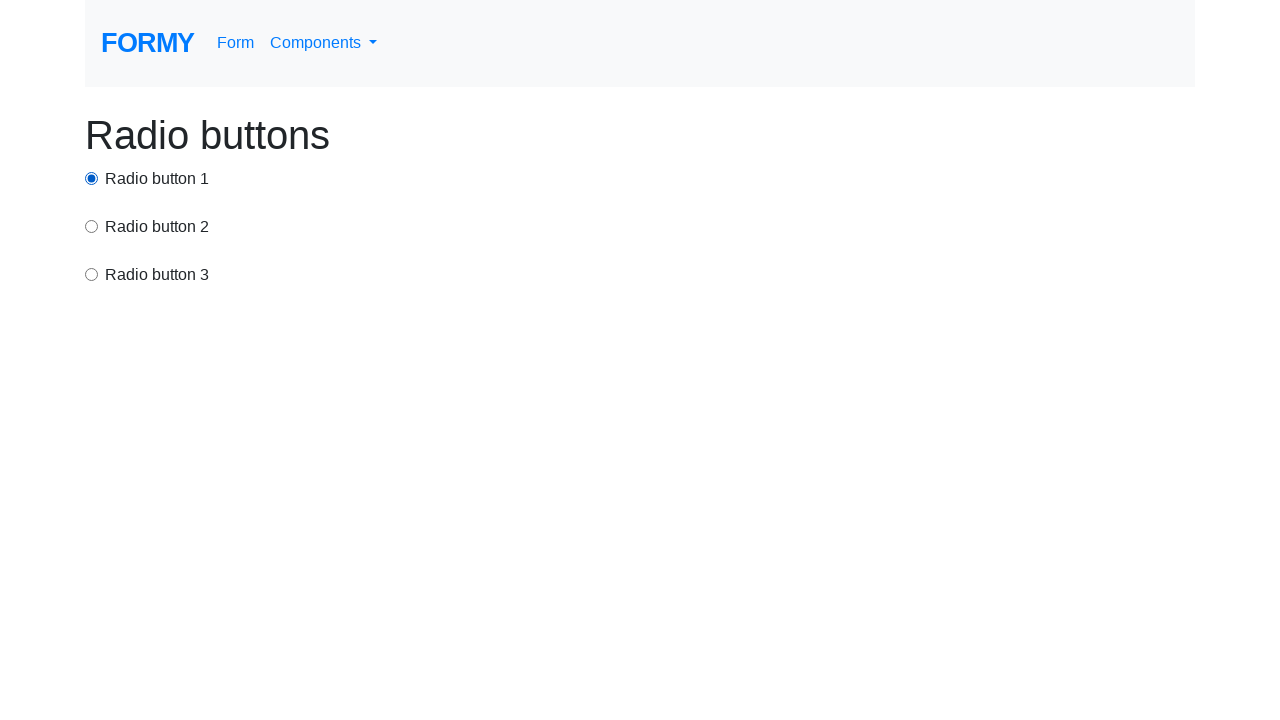

Verified radio button 3 is checked
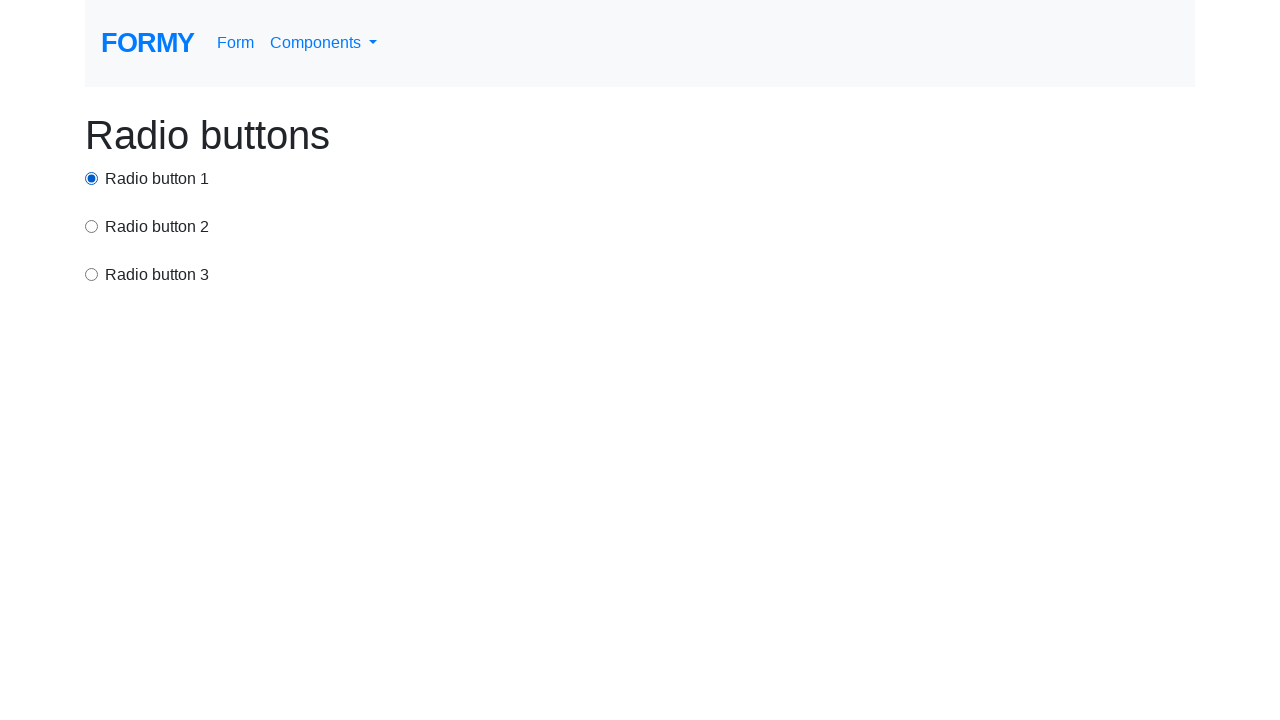

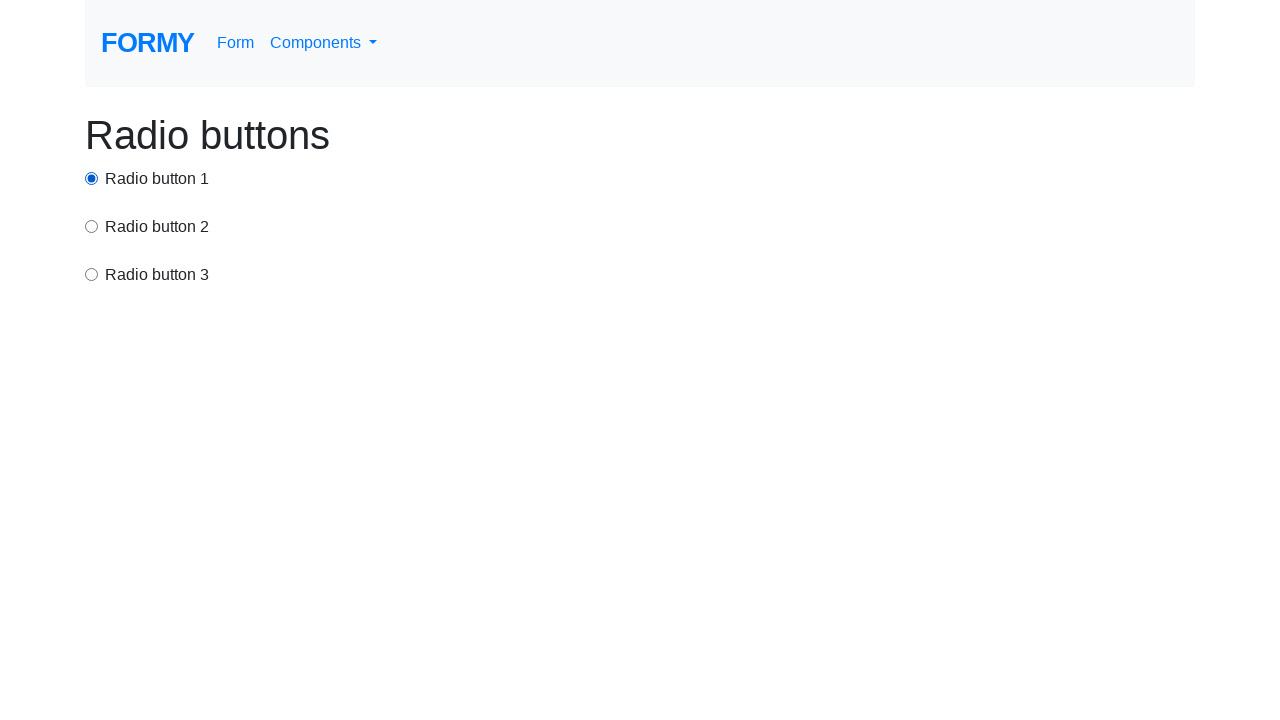